Tests alert popup handling by clicking on a destination field which triggers an alert, then reads and accepts the alert message

Starting URL: https://online.hrtchp.com/oprs-web/guest/home.do?h=1

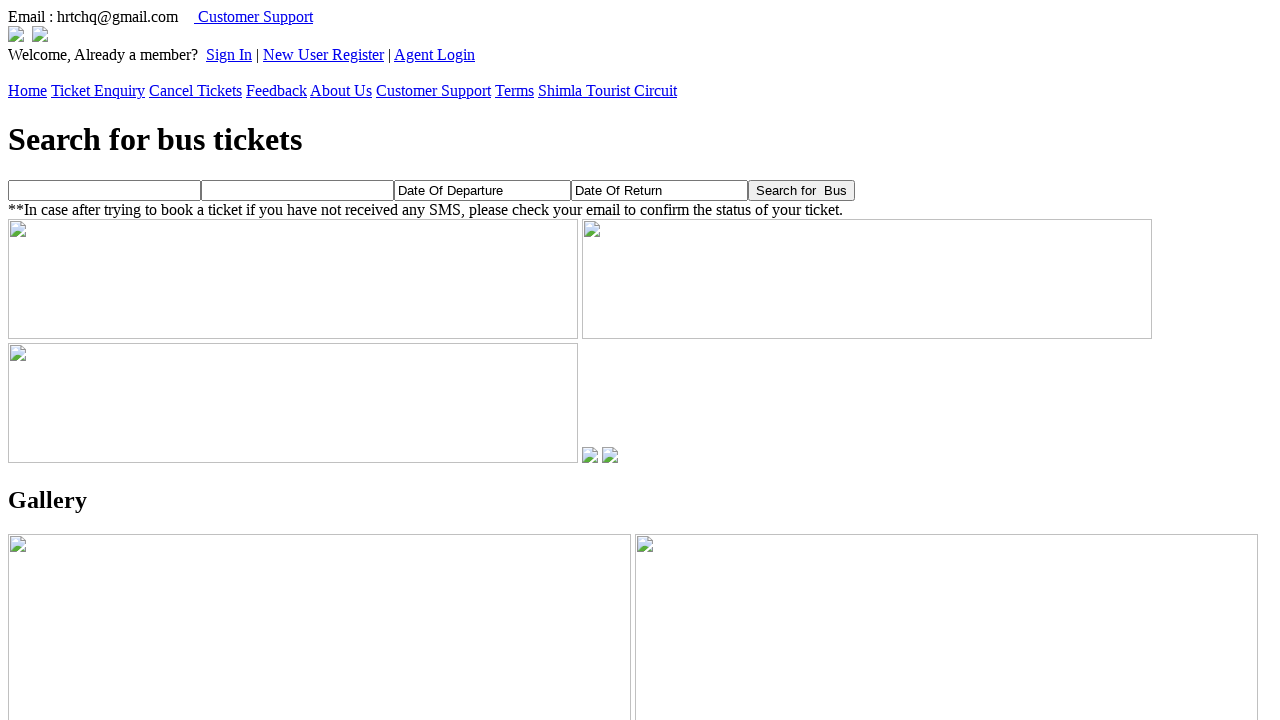

Clicked on destination field to trigger alert popup at (298, 190) on [name='toPlaceName']
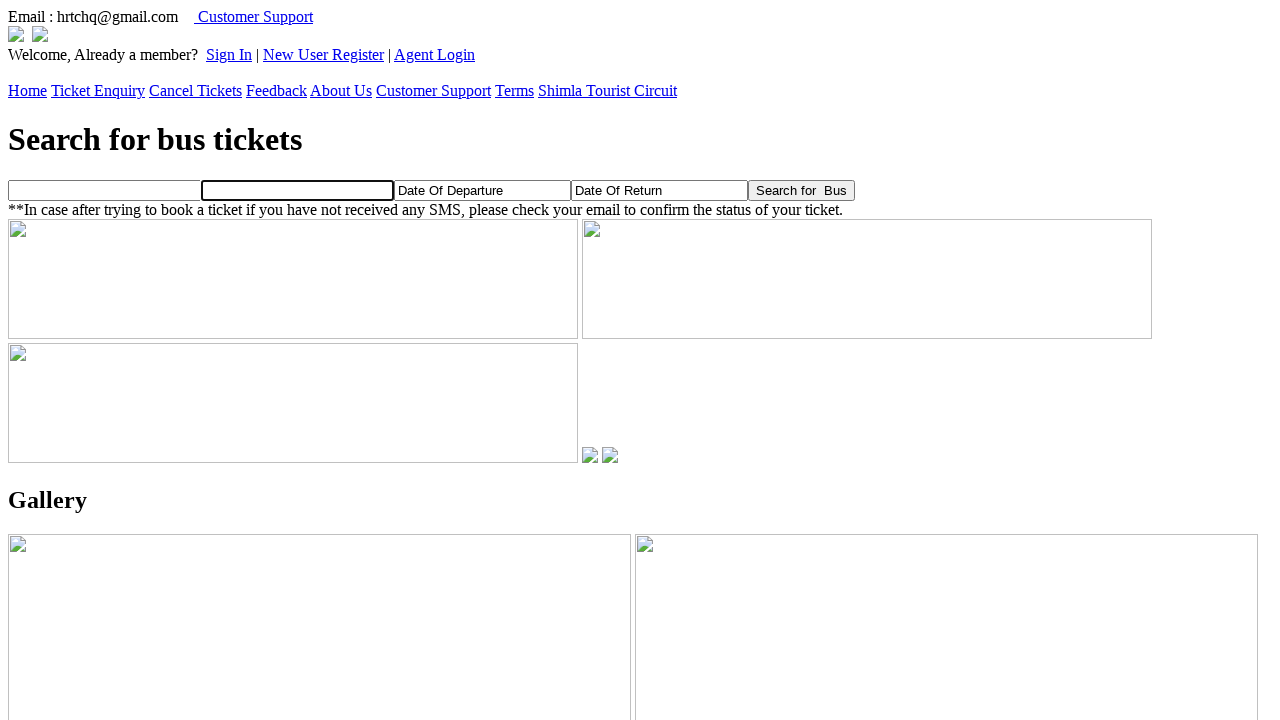

Set up dialog handler to accept alert messages
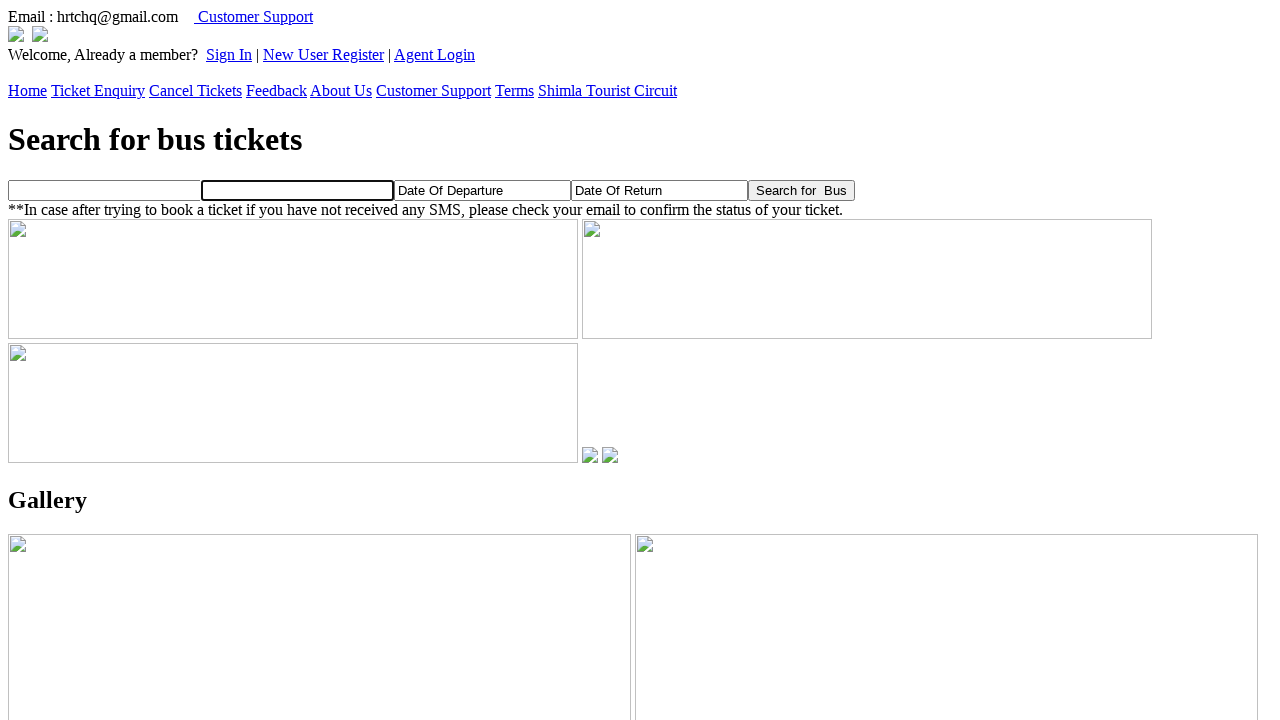

Clicked on destination field again to trigger and accept alert popup at (298, 190) on [name='toPlaceName']
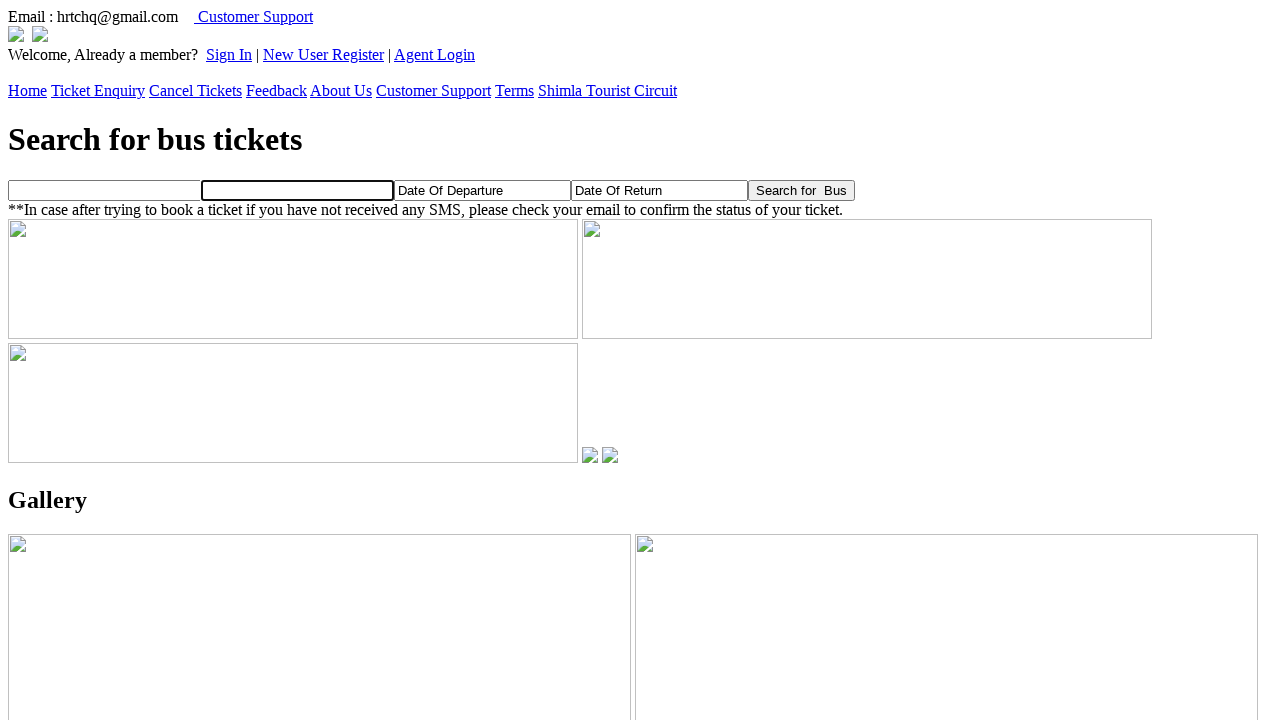

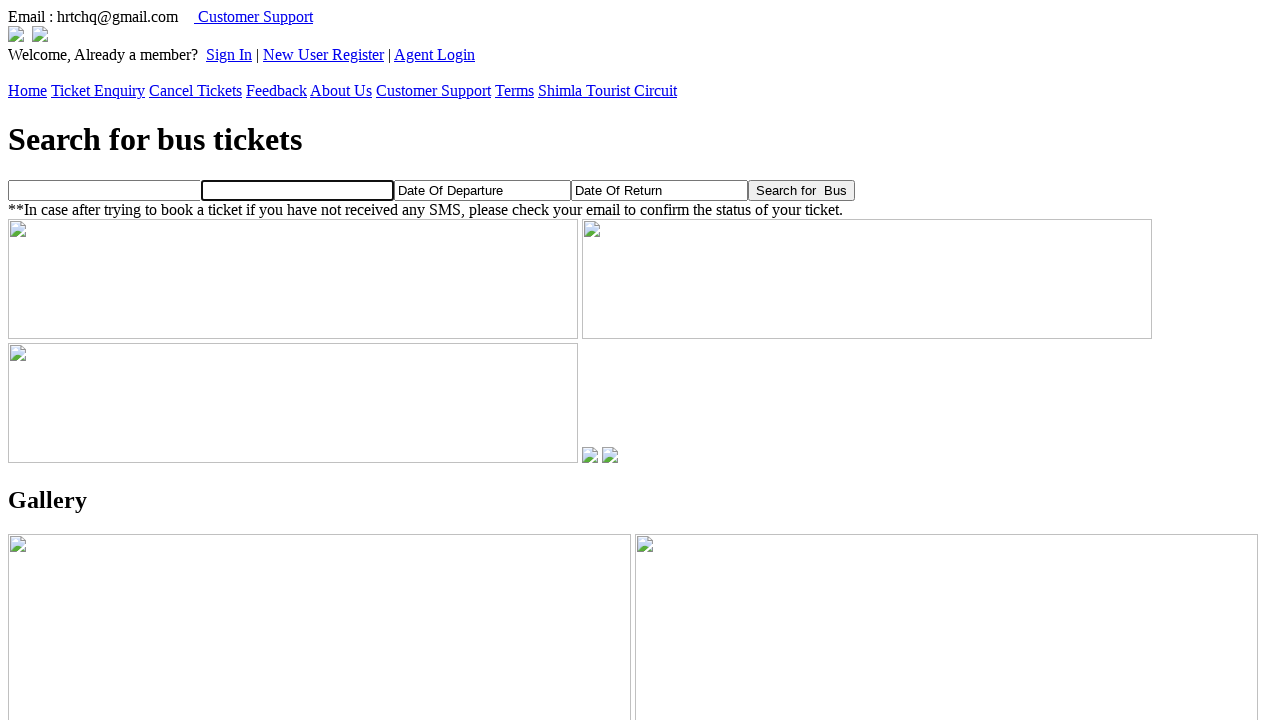